Tests autosuggest dropdown functionality by typing "in" and selecting "India" from the dropdown suggestions

Starting URL: https://rahulshettyacademy.com/dropdownsPractise/

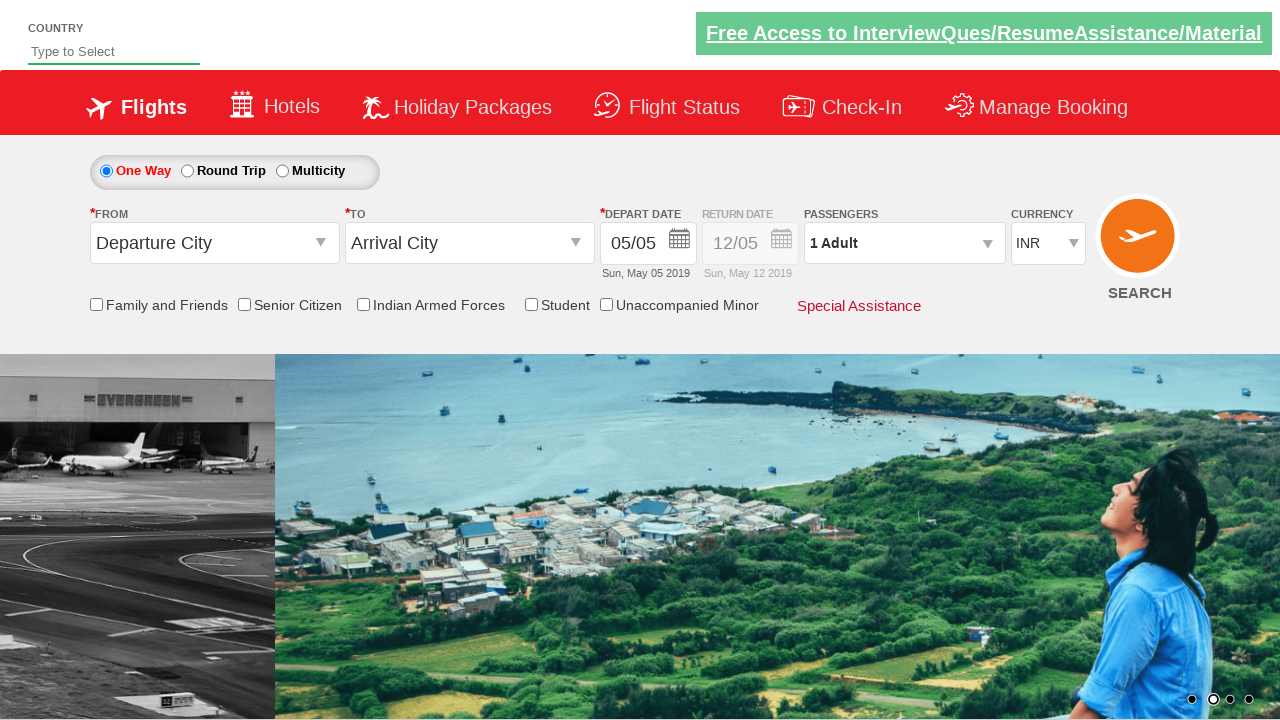

Typed 'in' into the autosuggest field on #autosuggest
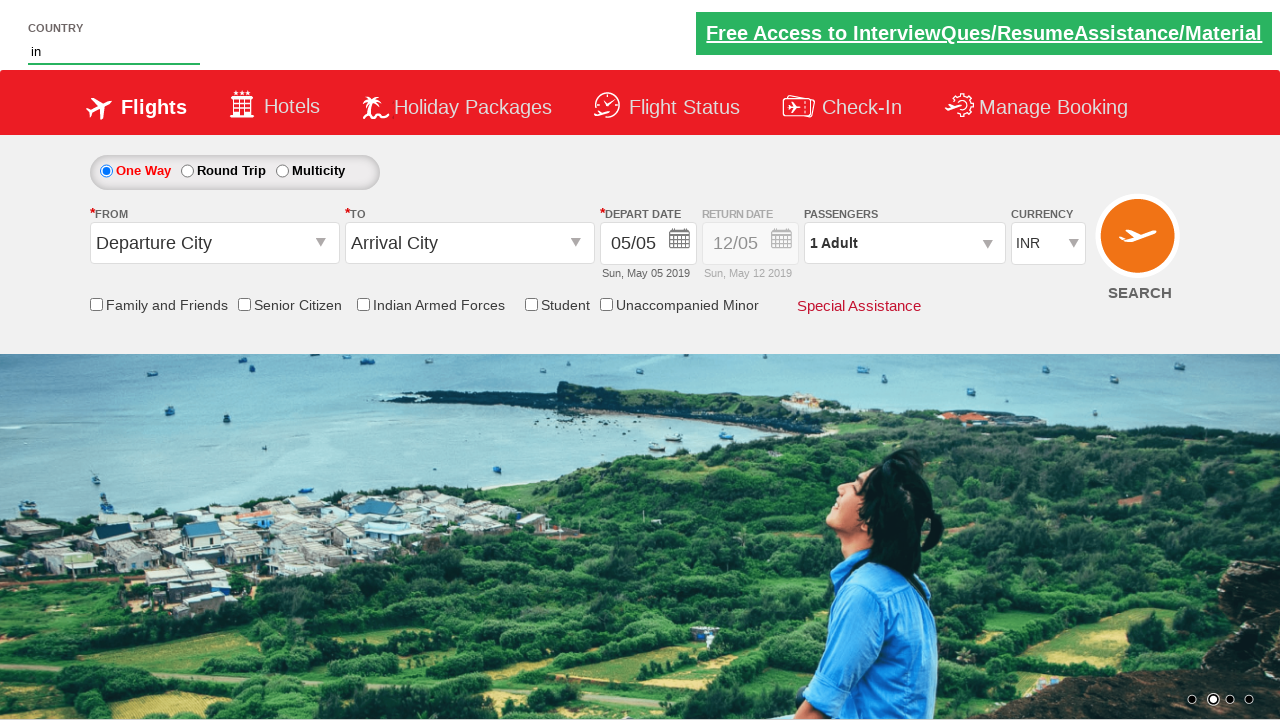

Autosuggest dropdown options appeared
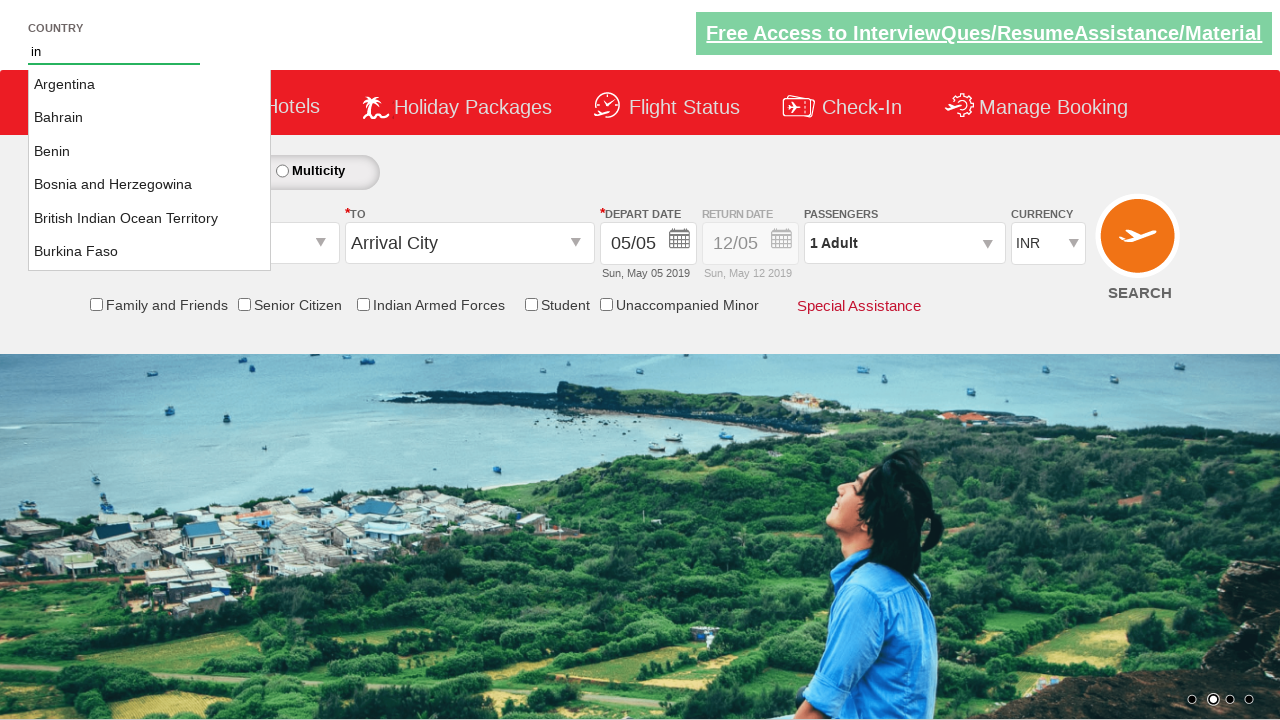

Selected 'India' from the autosuggest dropdown at (150, 168) on li.ui-menu-item a >> nth=15
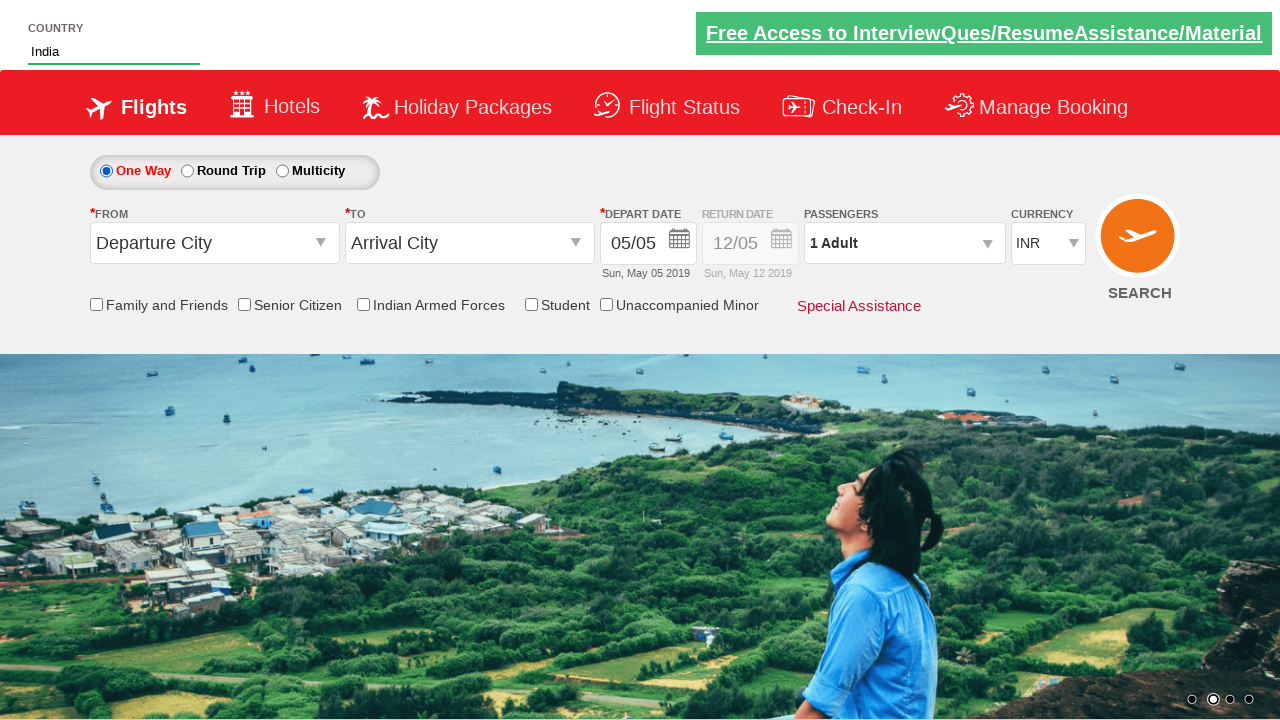

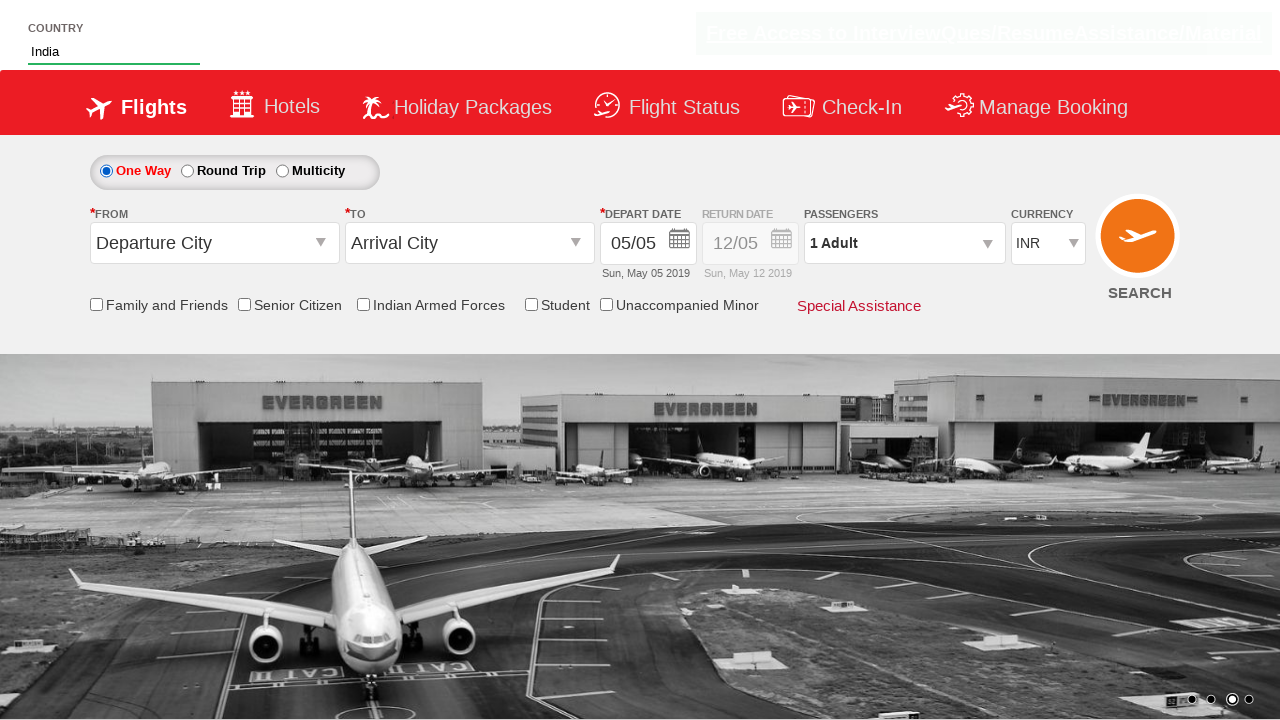